Tests the student registration form by filling out all fields (name, email, gender, mobile, subjects, date of birth, address, state/city) and submitting the form, then verifies the response modal displays the correct submitted data.

Starting URL: https://demoqa.com/automation-practice-form

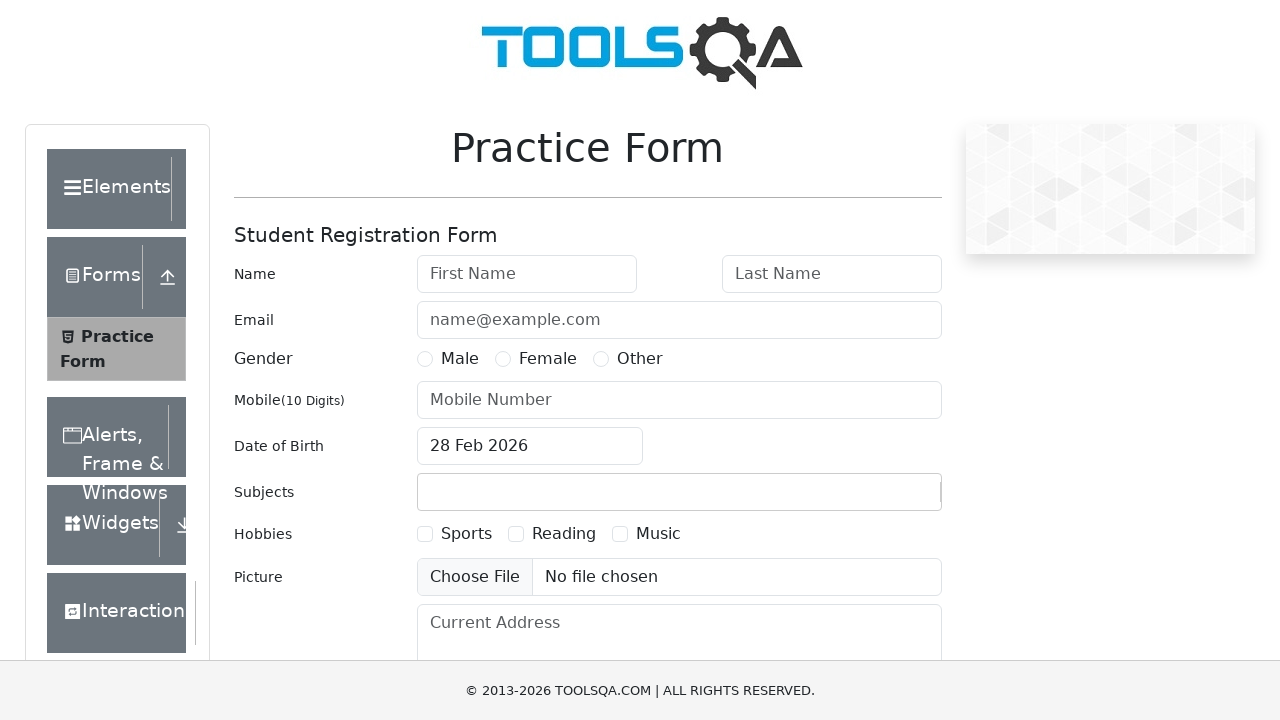

Removed fixed banner element
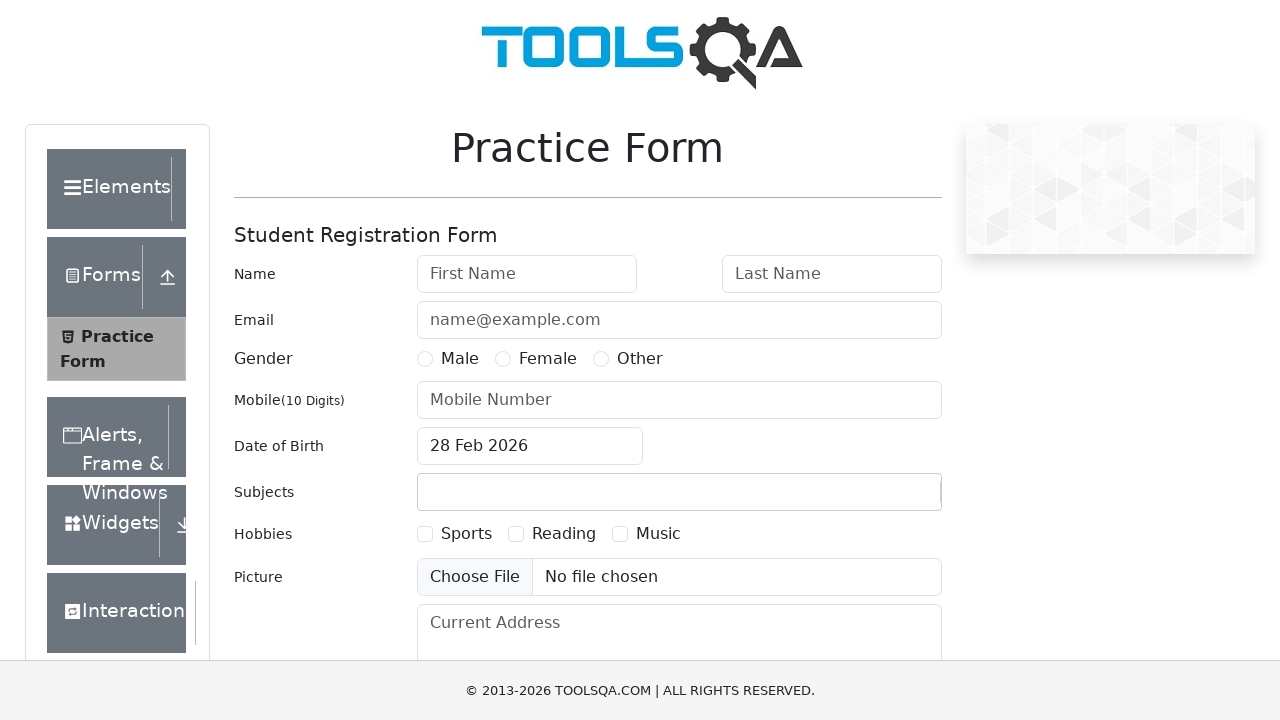

Removed footer element
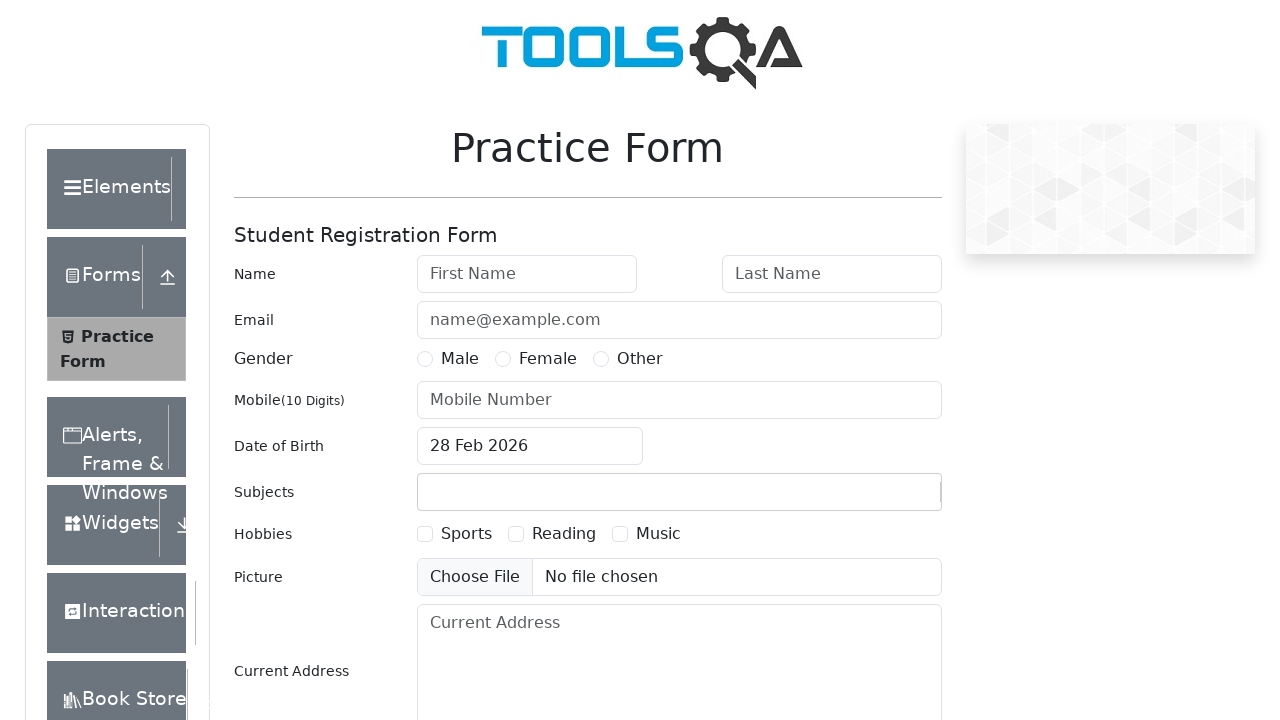

Filled first name field with 'FirstName' on #firstName
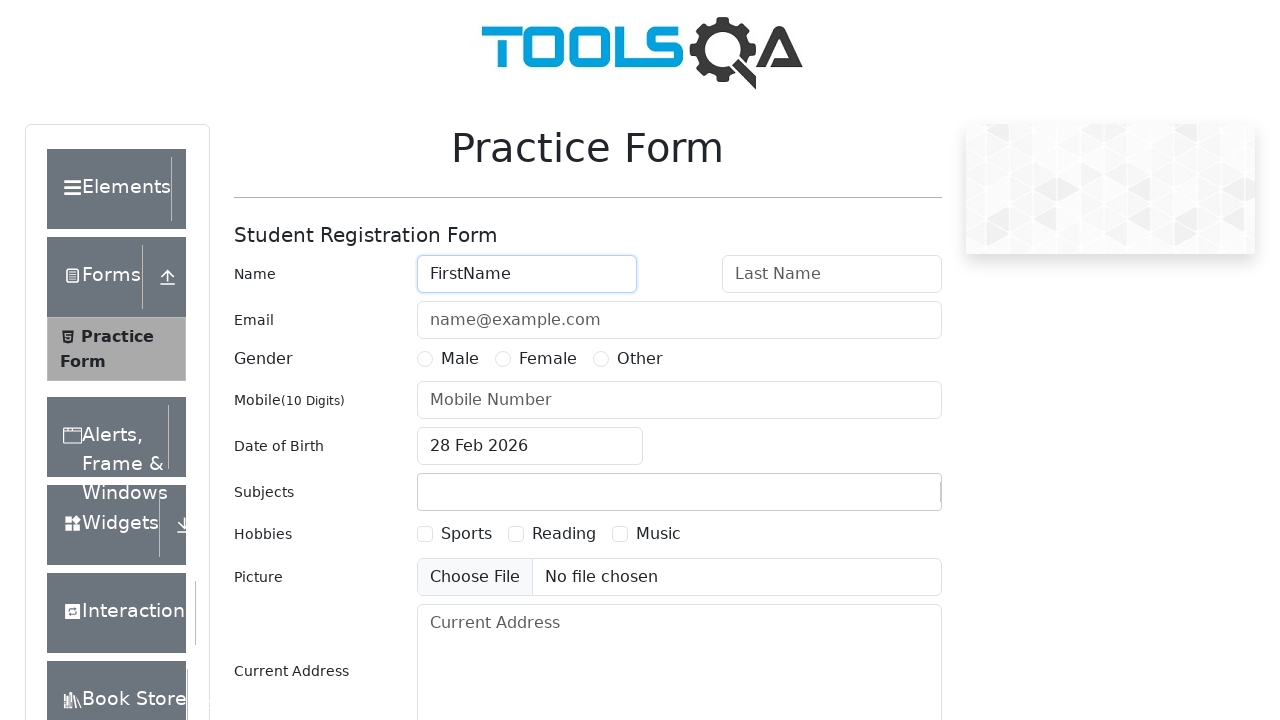

Filled last name field with 'LastName' on #lastName
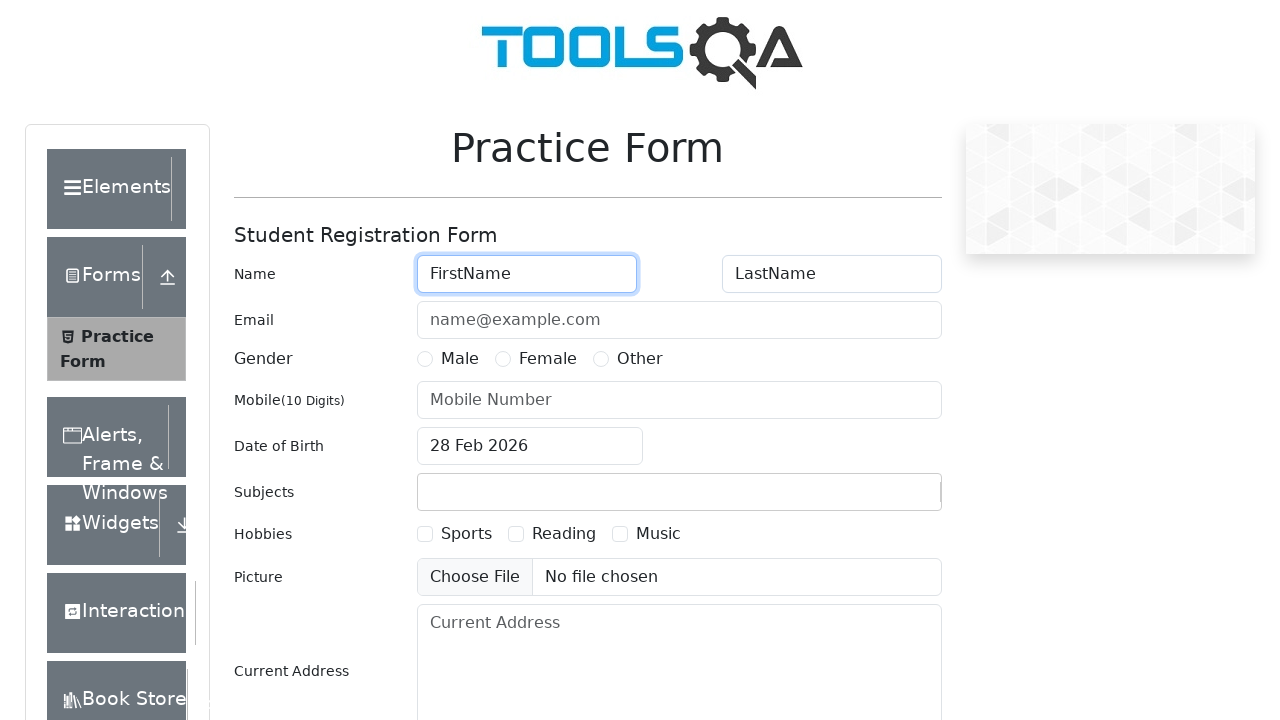

Filled email field with 'name@example.com' on #userEmail
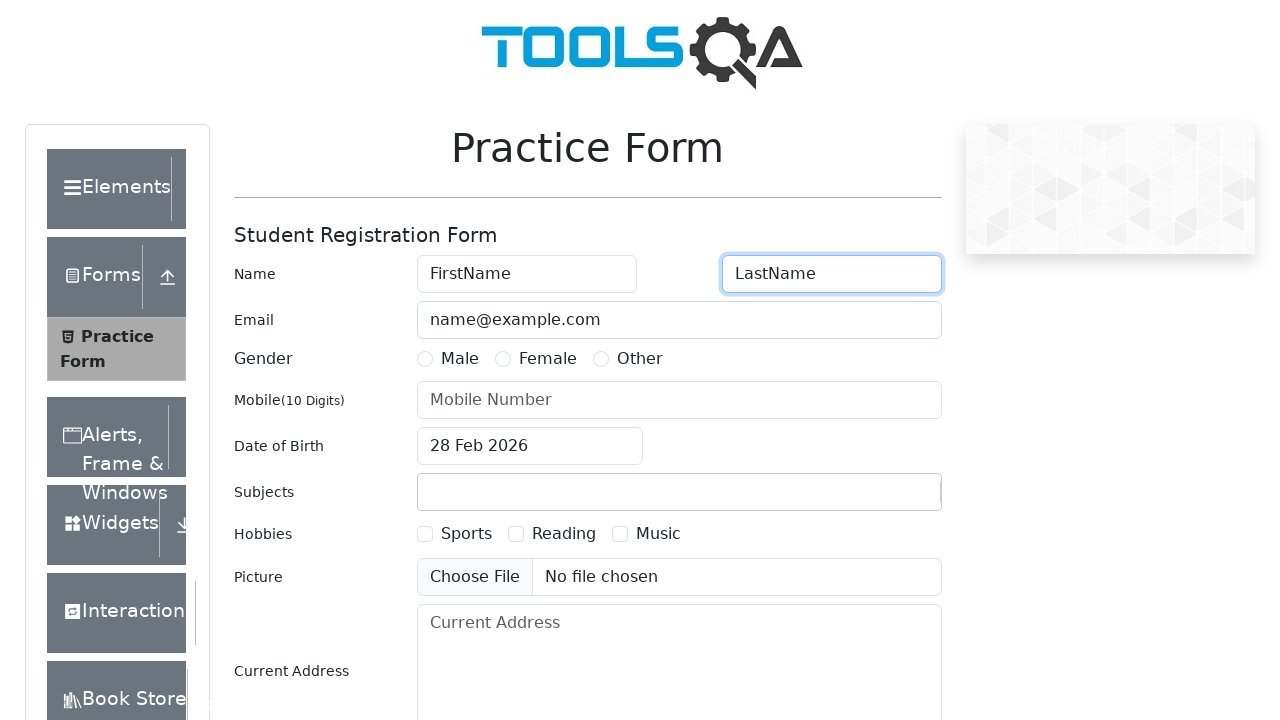

Selected Male gender option at (460, 359) on label[for='gender-radio-1']
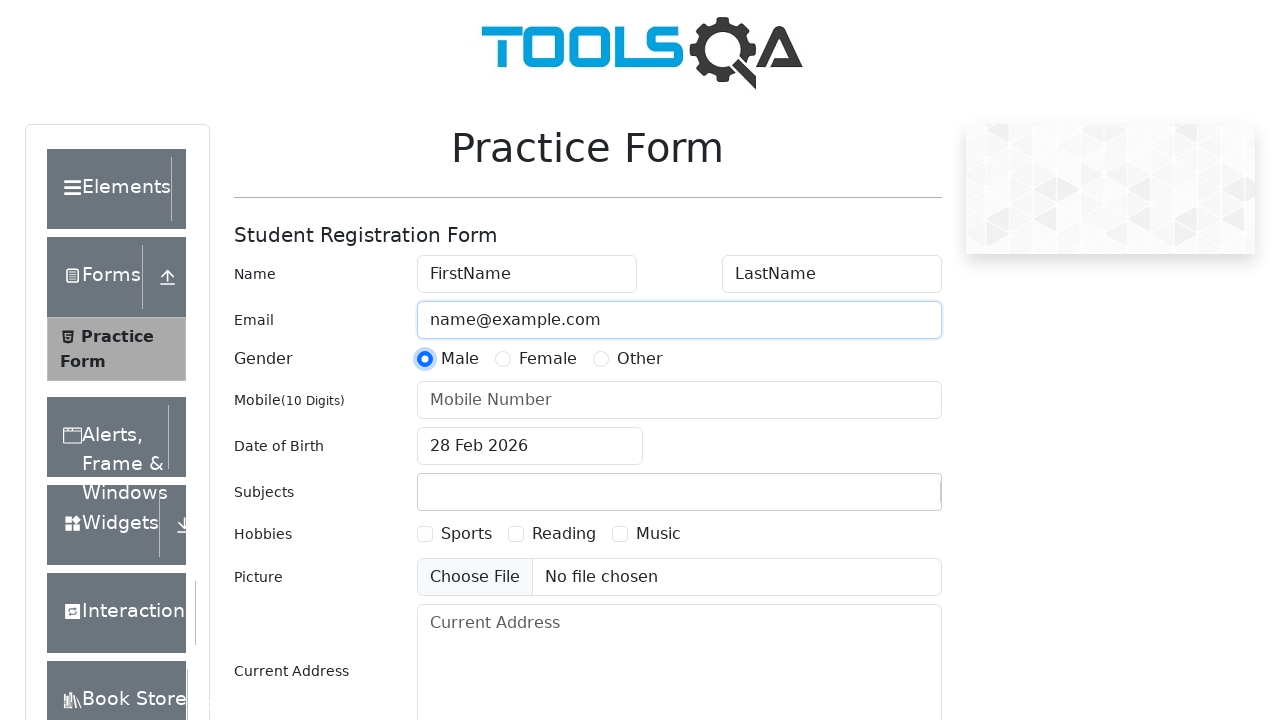

Filled mobile number field with '0123456789' on #userNumber
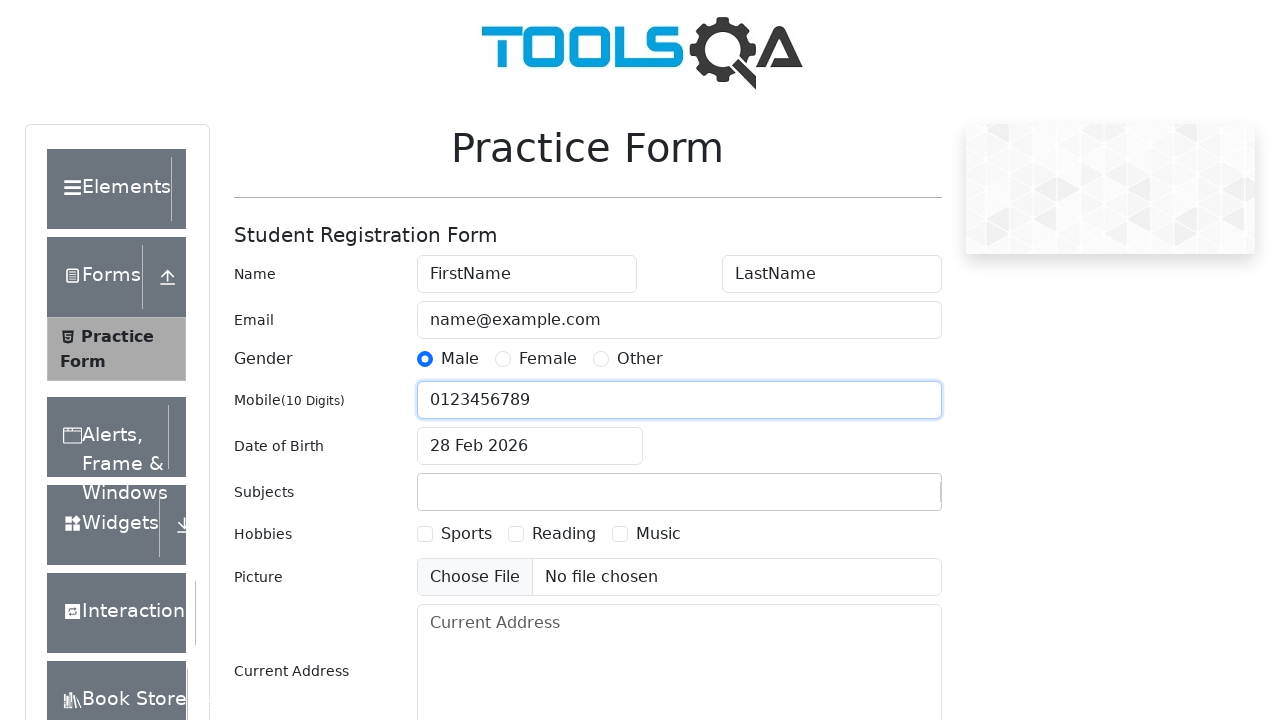

Clicked subjects input field at (430, 492) on #subjectsInput
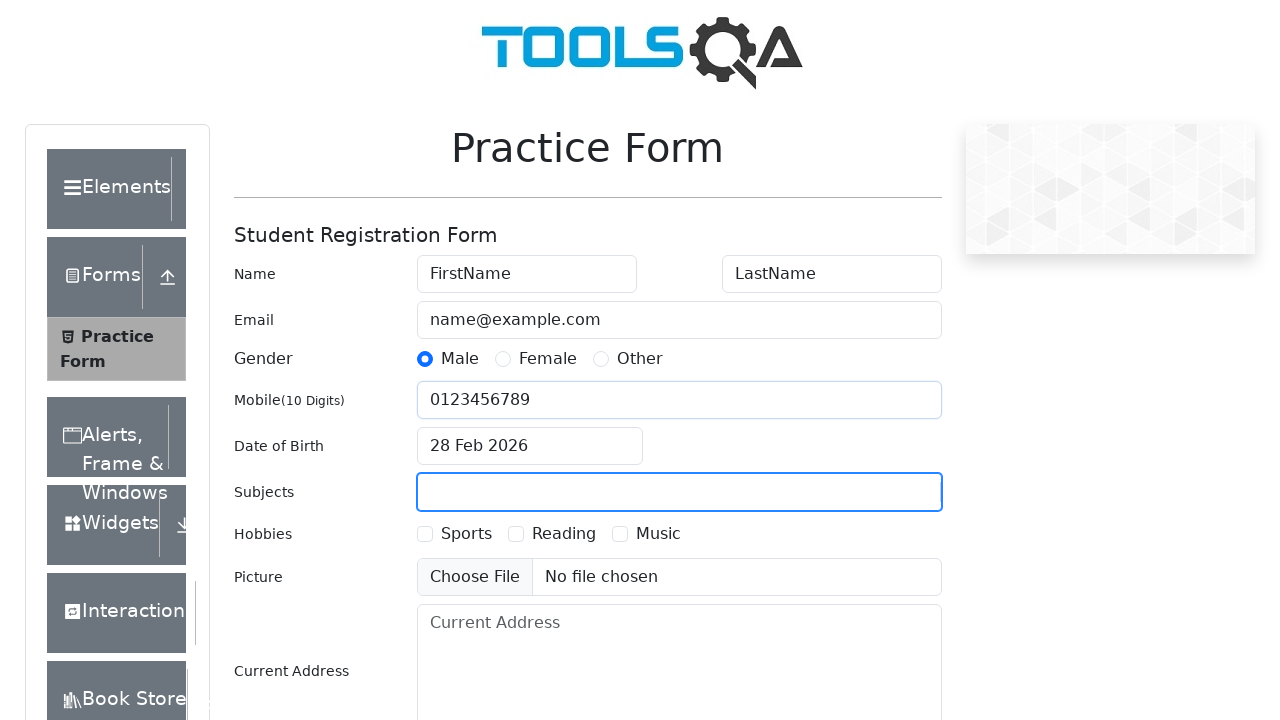

Typed 'Maths' in subjects input field on #subjectsInput
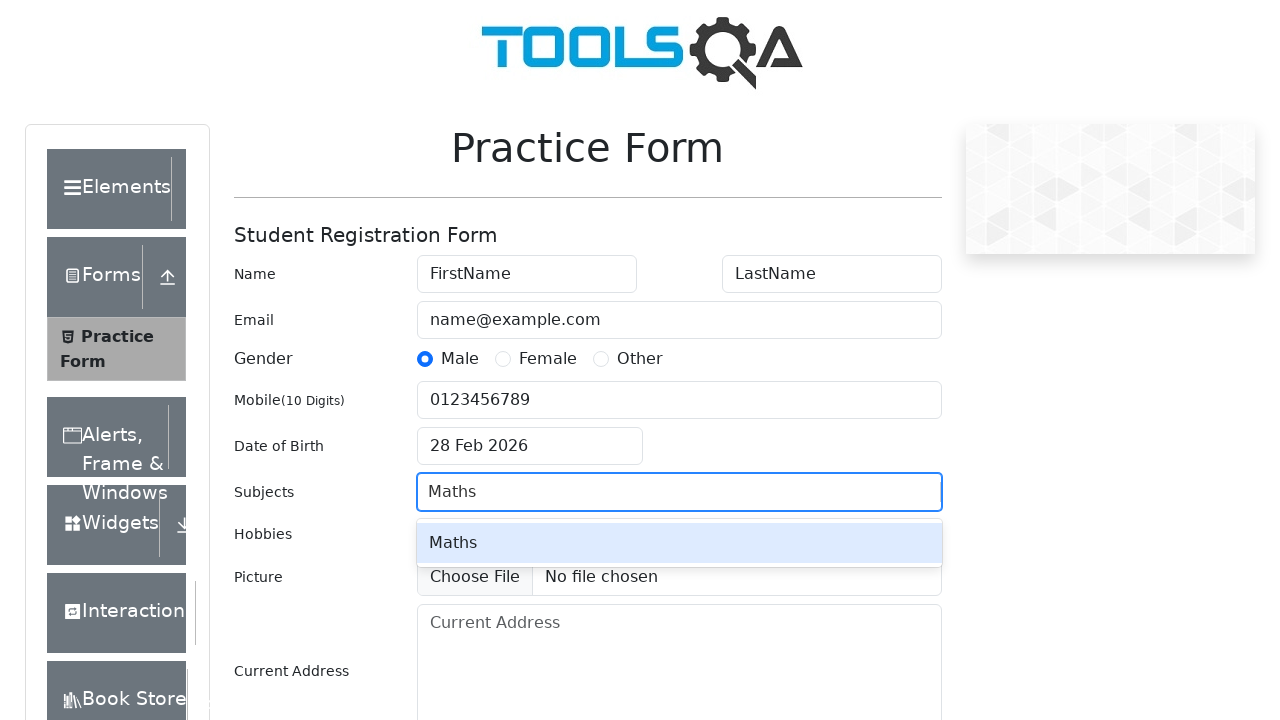

Selected 'Maths' from autocomplete dropdown at (679, 543) on .subjects-auto-complete__option
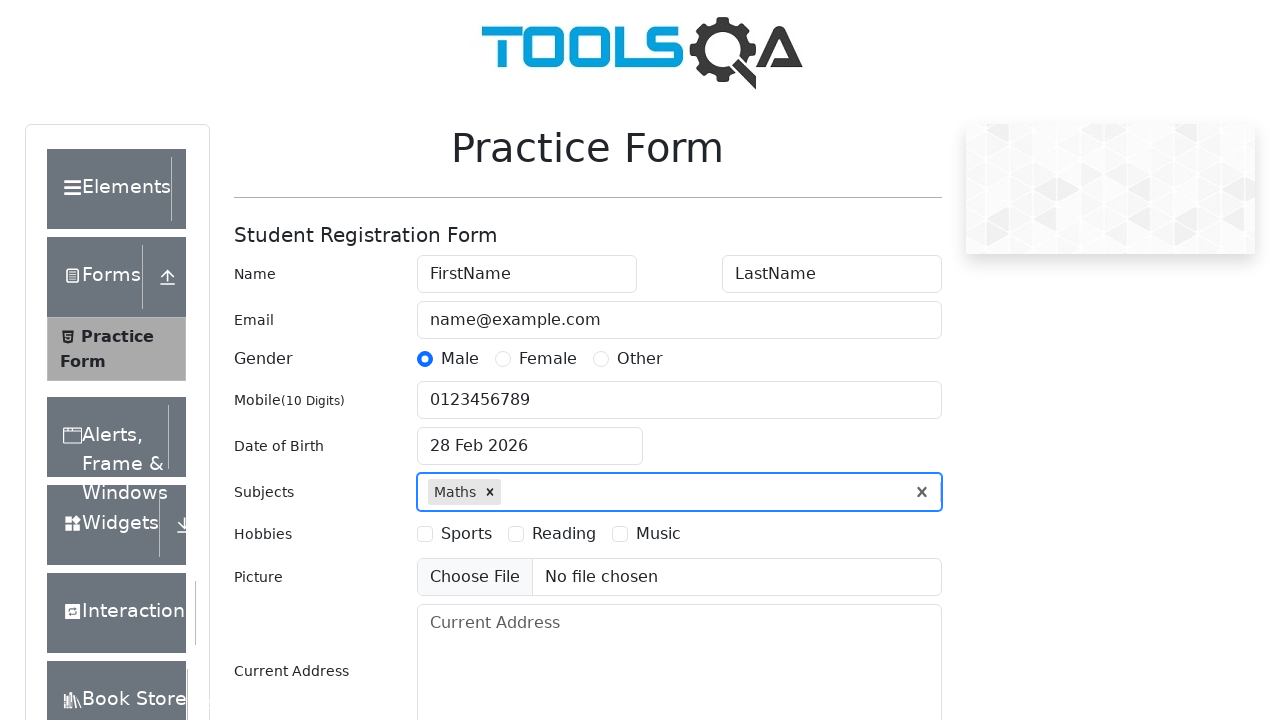

Opened date of birth picker at (530, 446) on #dateOfBirthInput
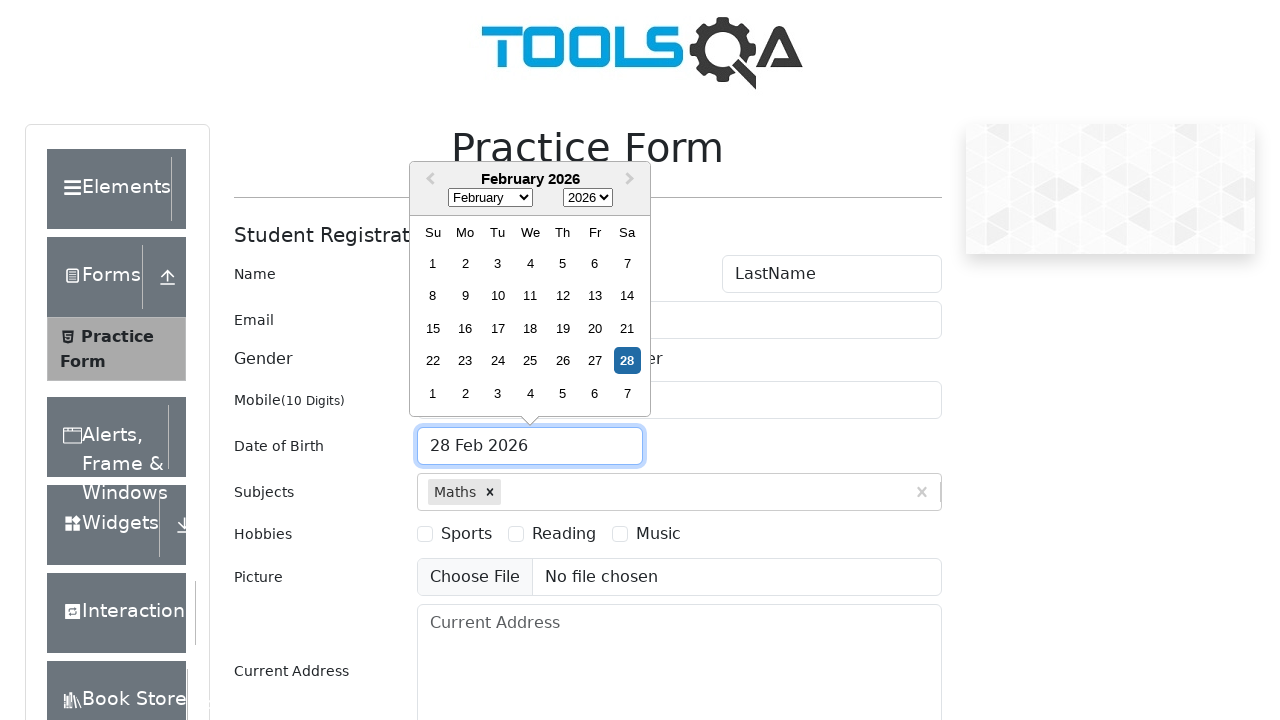

Selected September (month index 8) from date picker on .react-datepicker__month-select
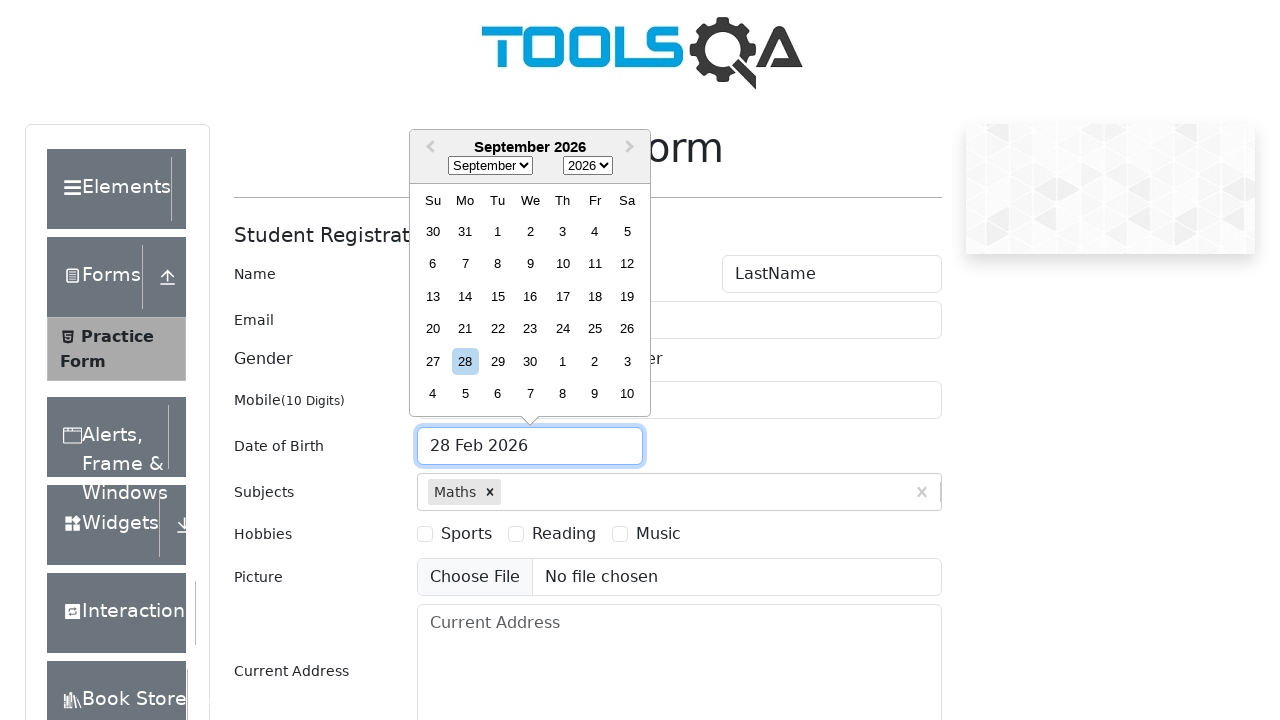

Selected year 2001 from date picker on .react-datepicker__year-select
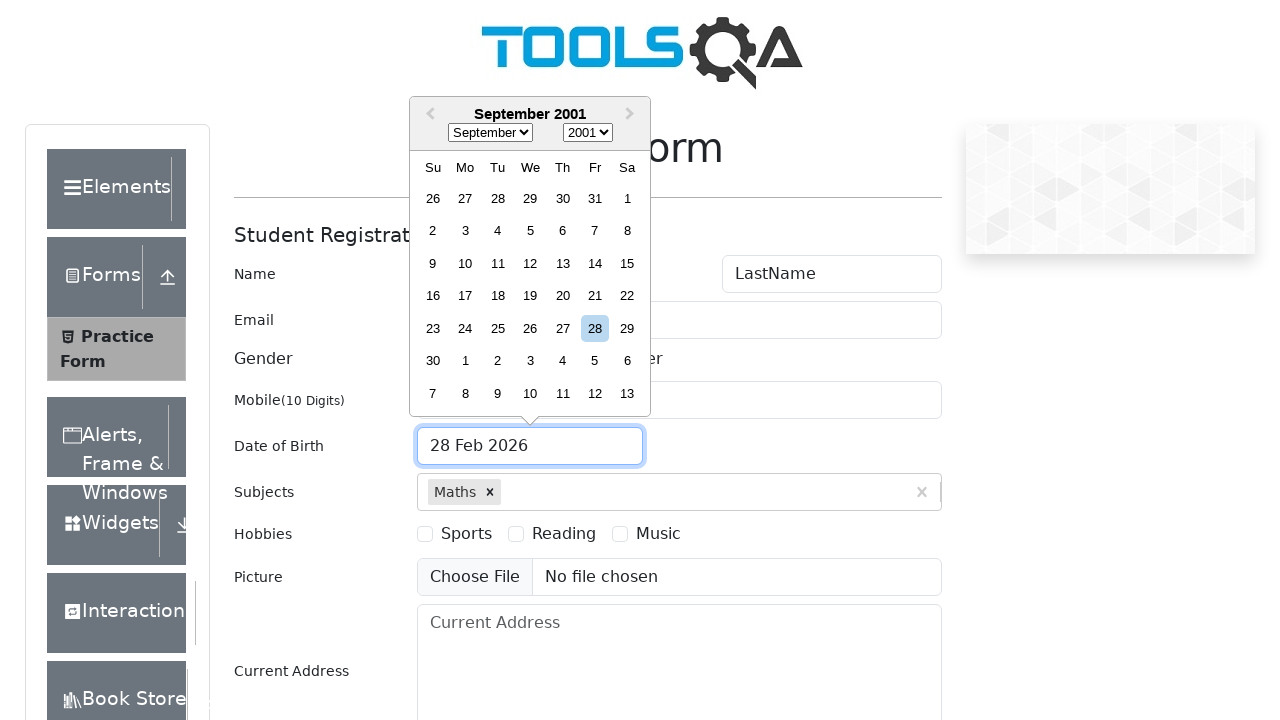

Selected day 11 from date picker at (498, 263) on .react-datepicker__day--011:not(.react-datepicker__day--outside-month)
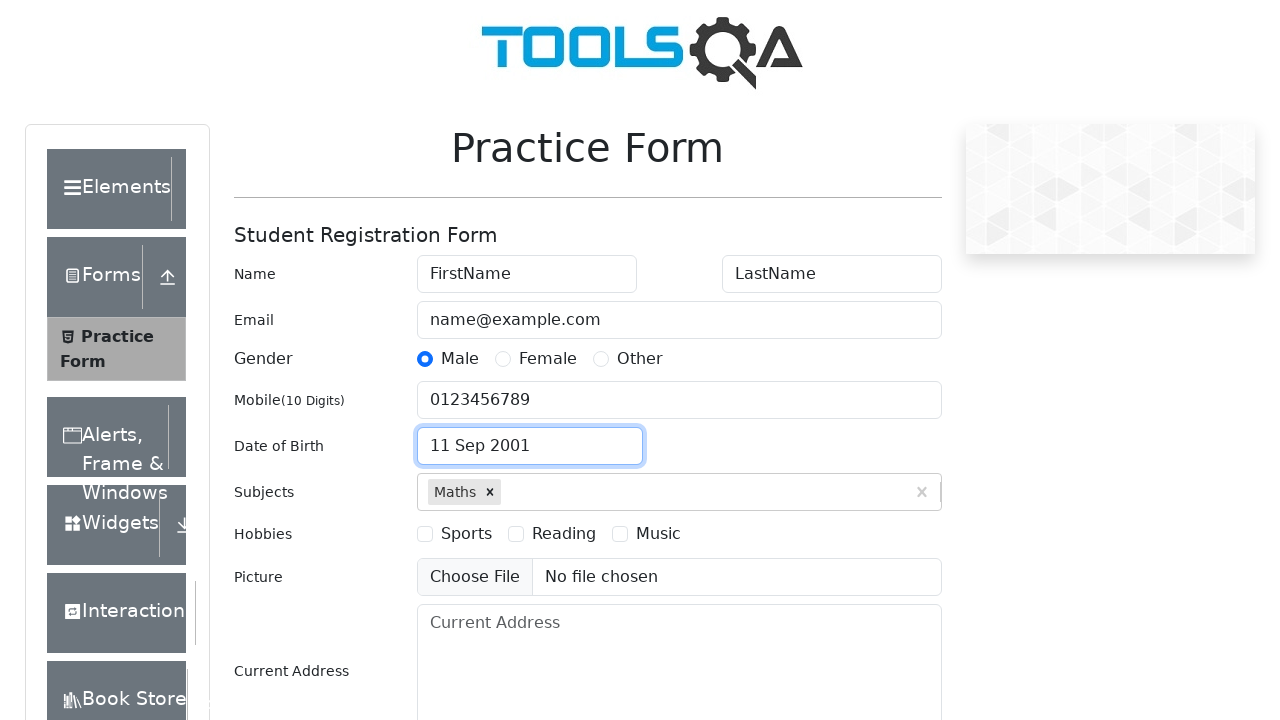

Filled current address field with 'CurrentAddress' on #currentAddress
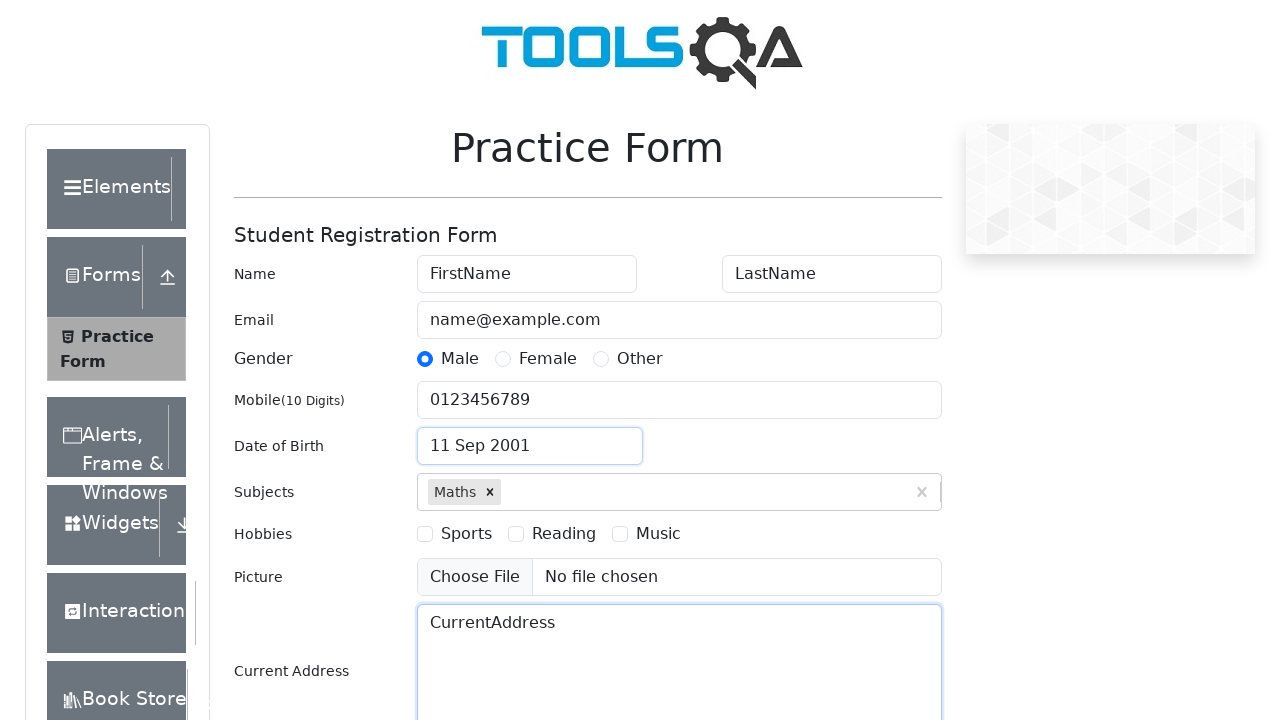

Opened state dropdown at (527, 437) on #state
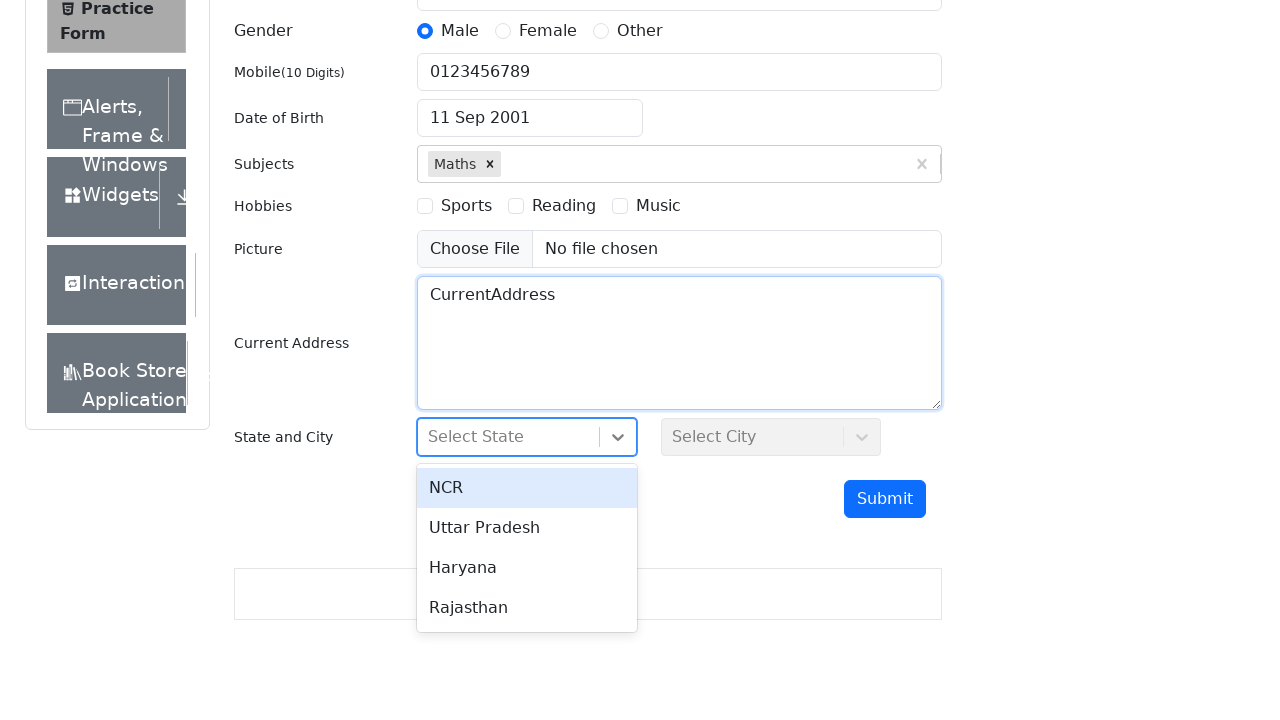

Selected NCR from state dropdown at (527, 488) on #react-select-3-option-0
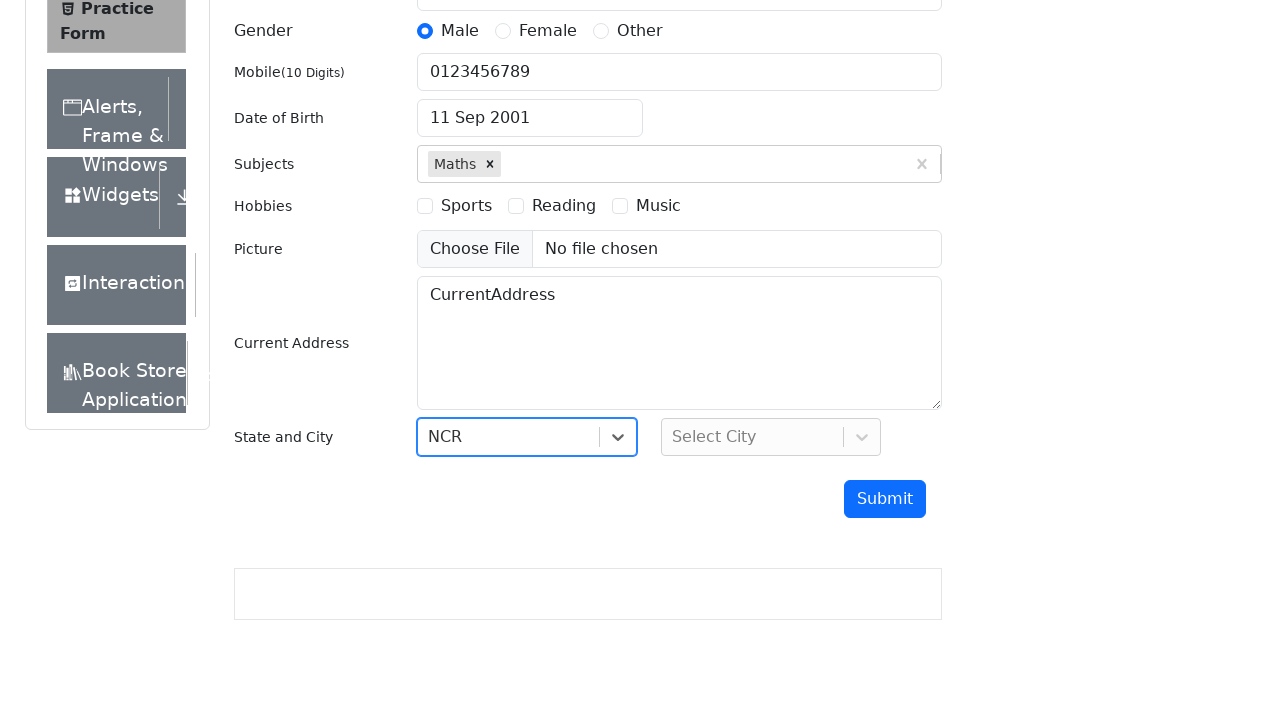

Opened city dropdown at (771, 437) on #city
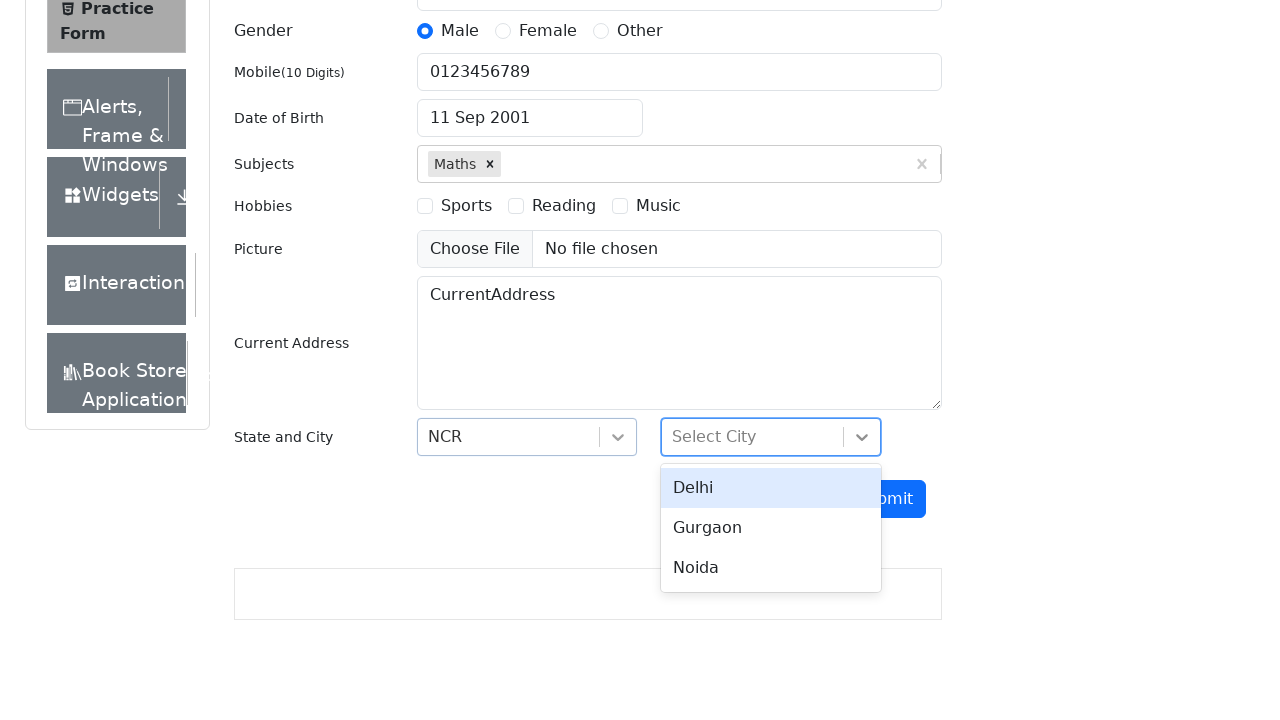

Selected Delhi from city dropdown at (771, 488) on #react-select-4-option-0
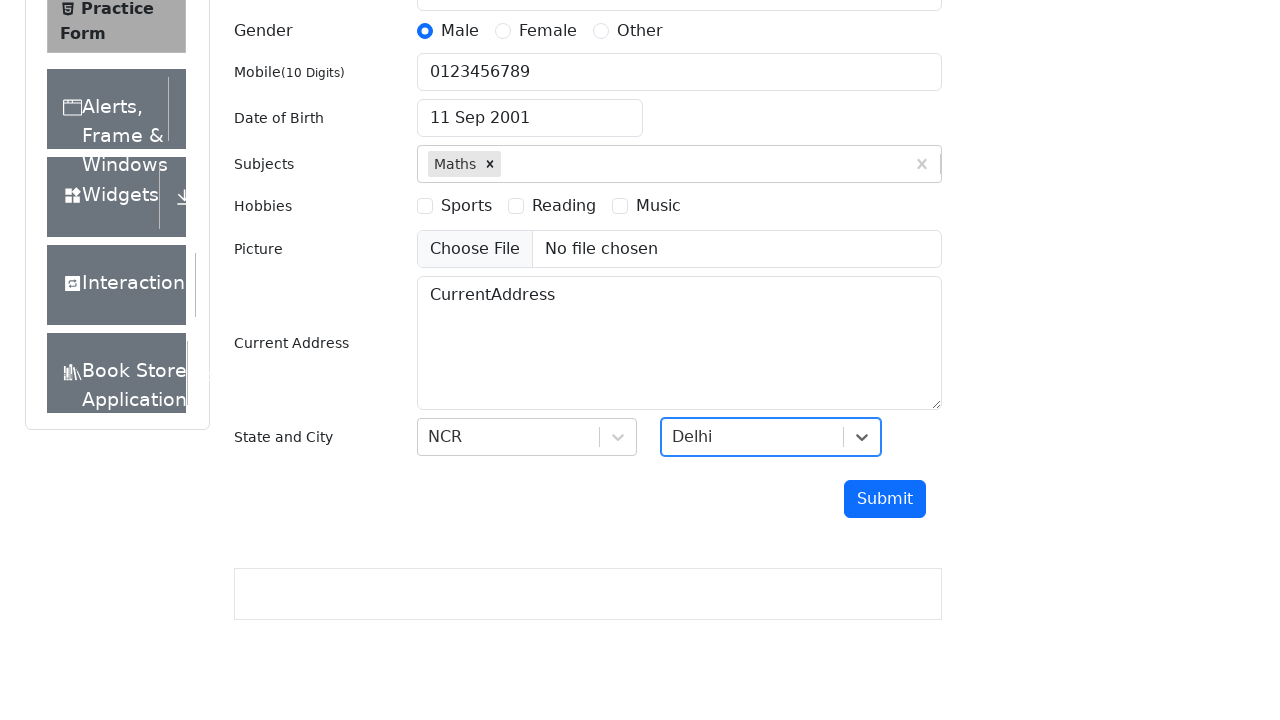

Clicked submit button to submit registration form at (885, 499) on #submit
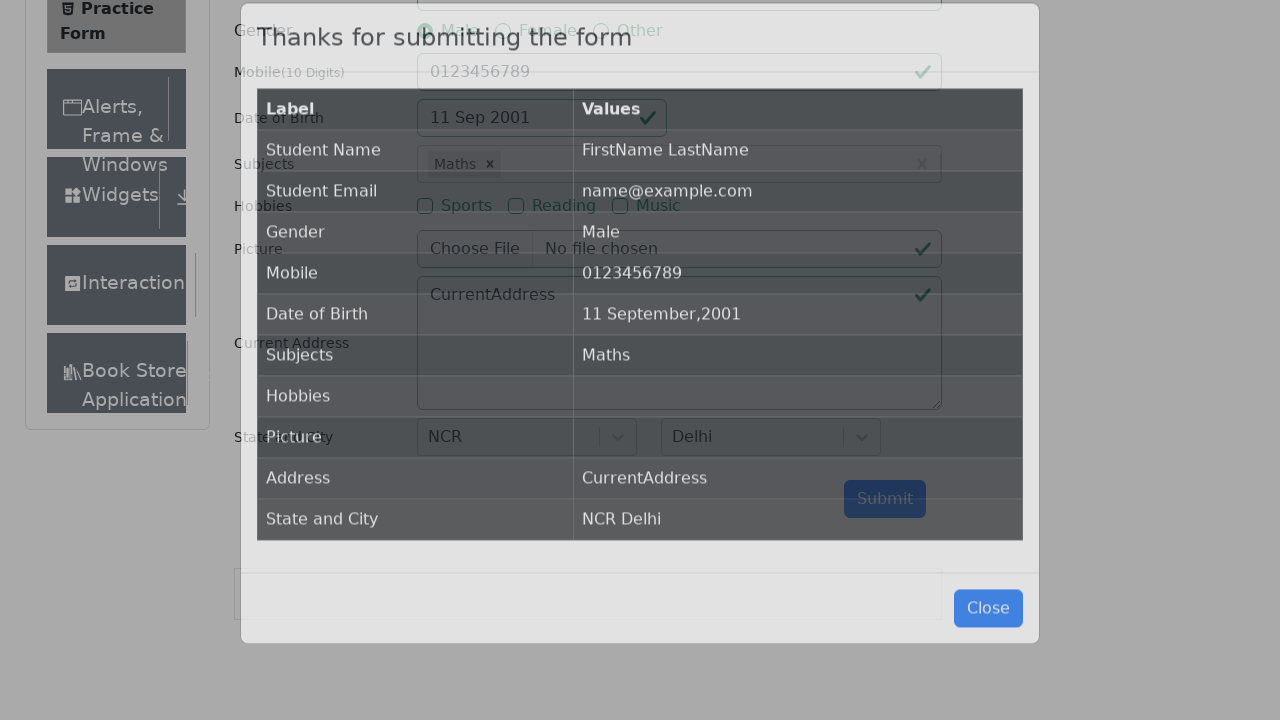

Response modal appeared with submission confirmation
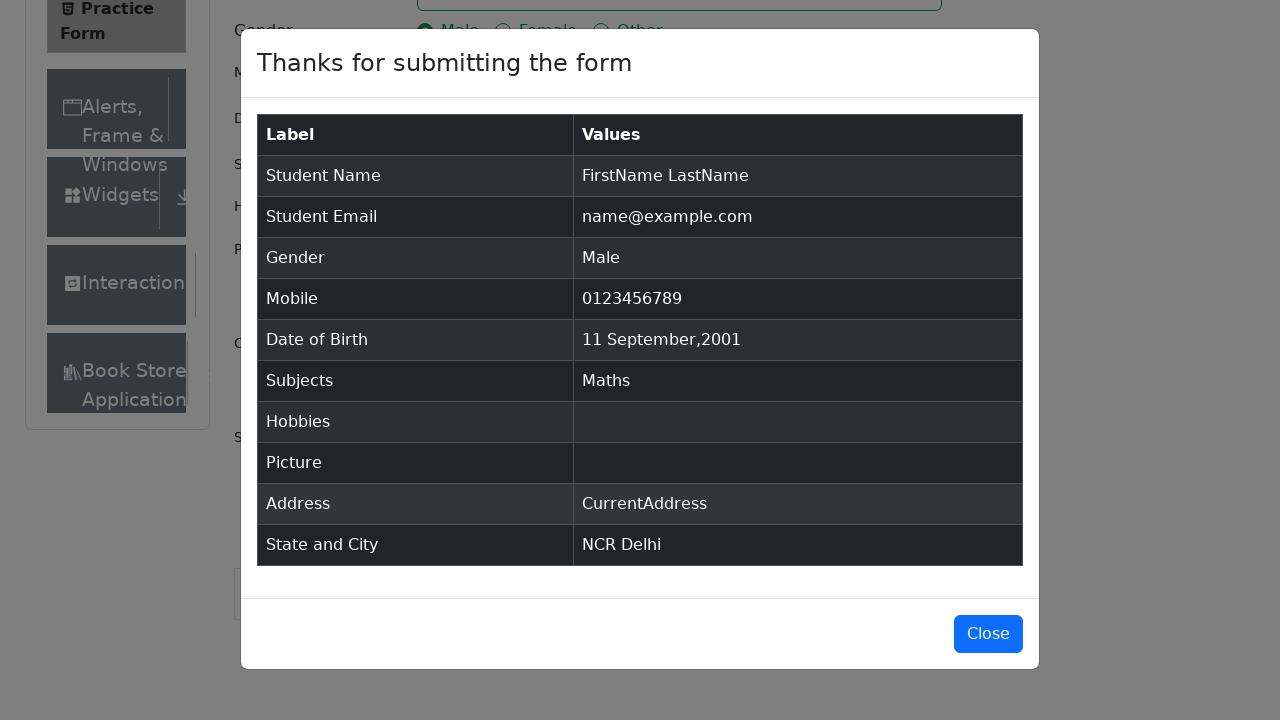

Verified modal displays 'Thanks for submitting the form' message
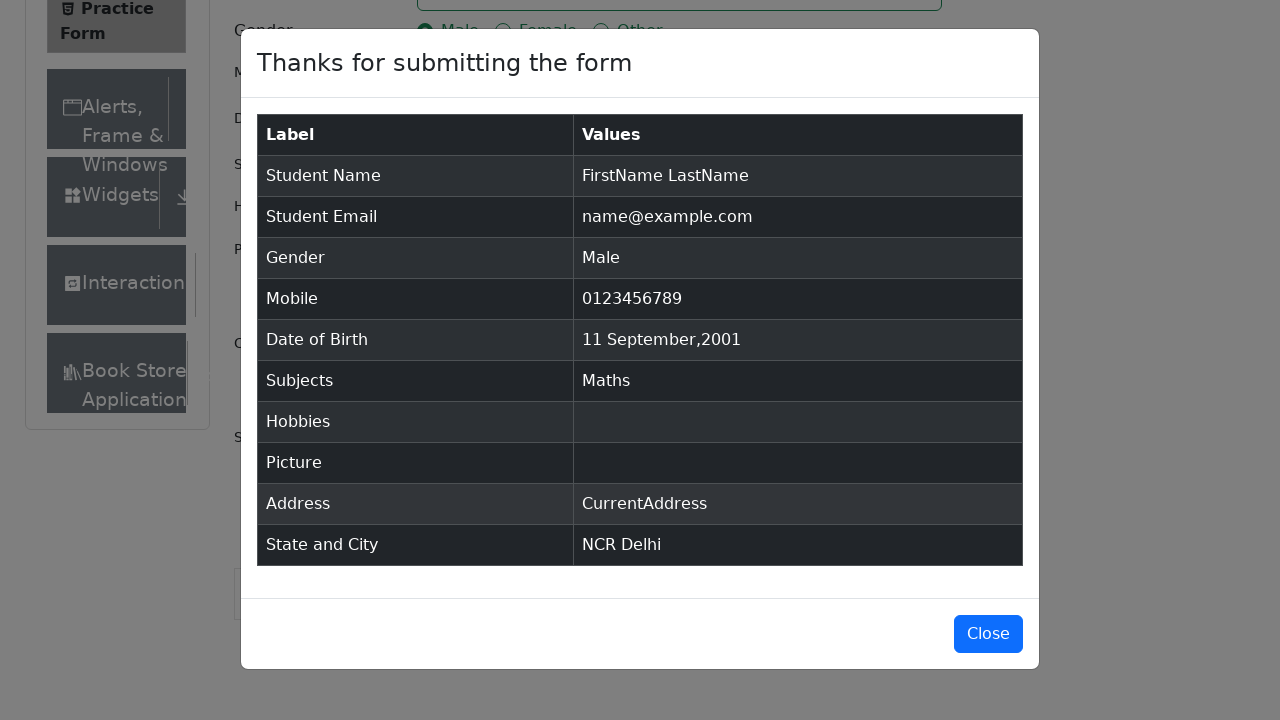

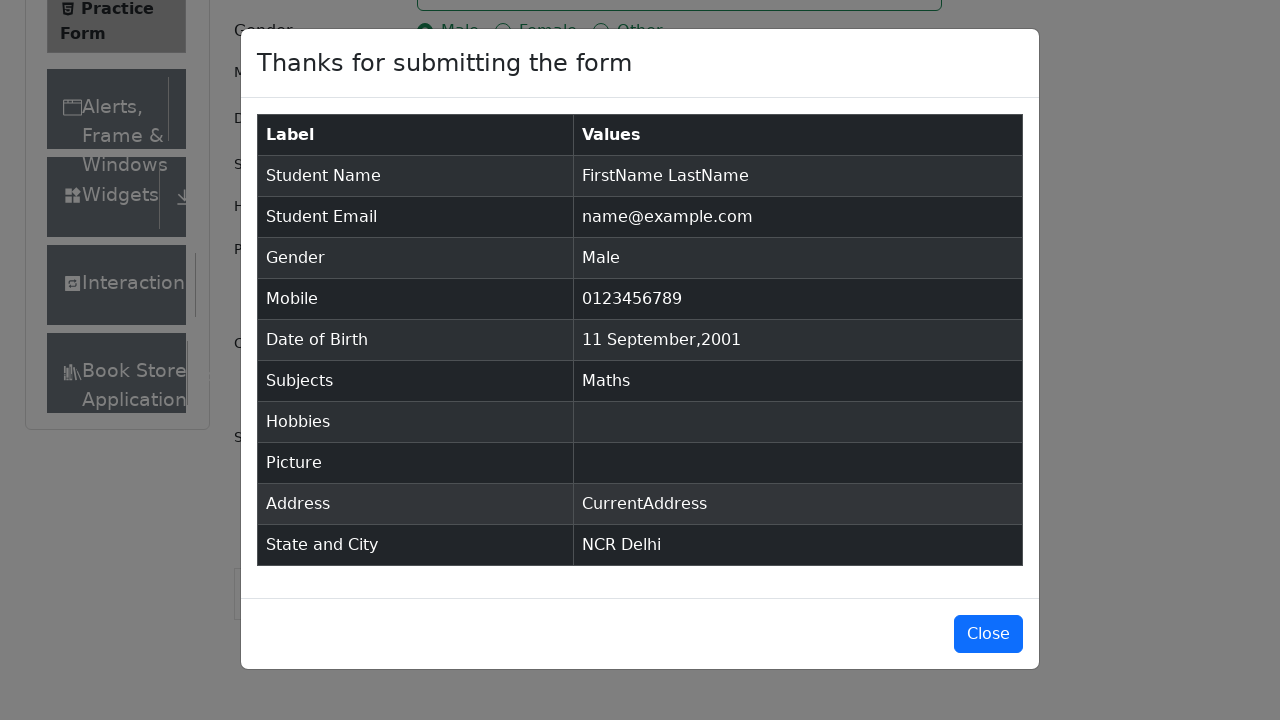